Tests dropdown selection by selecting Option 1 using visible text

Starting URL: https://the-internet.herokuapp.com/dropdown

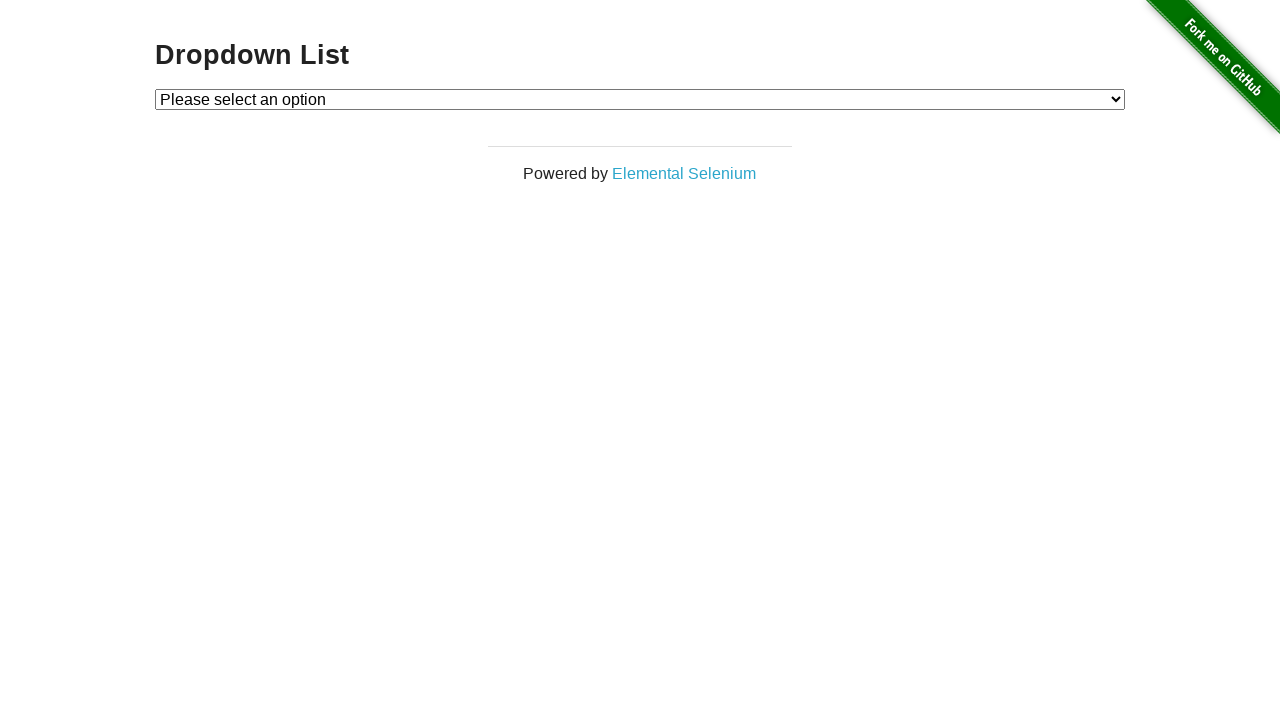

Navigated to dropdown page
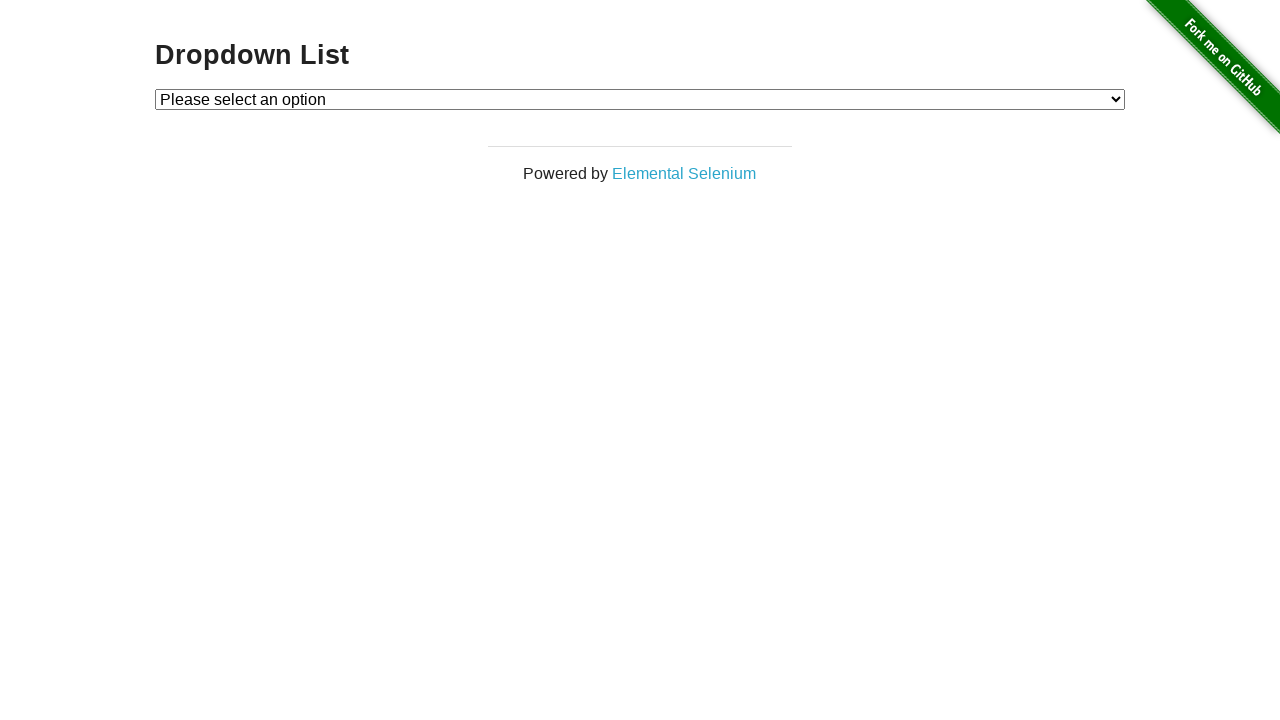

Located dropdown element
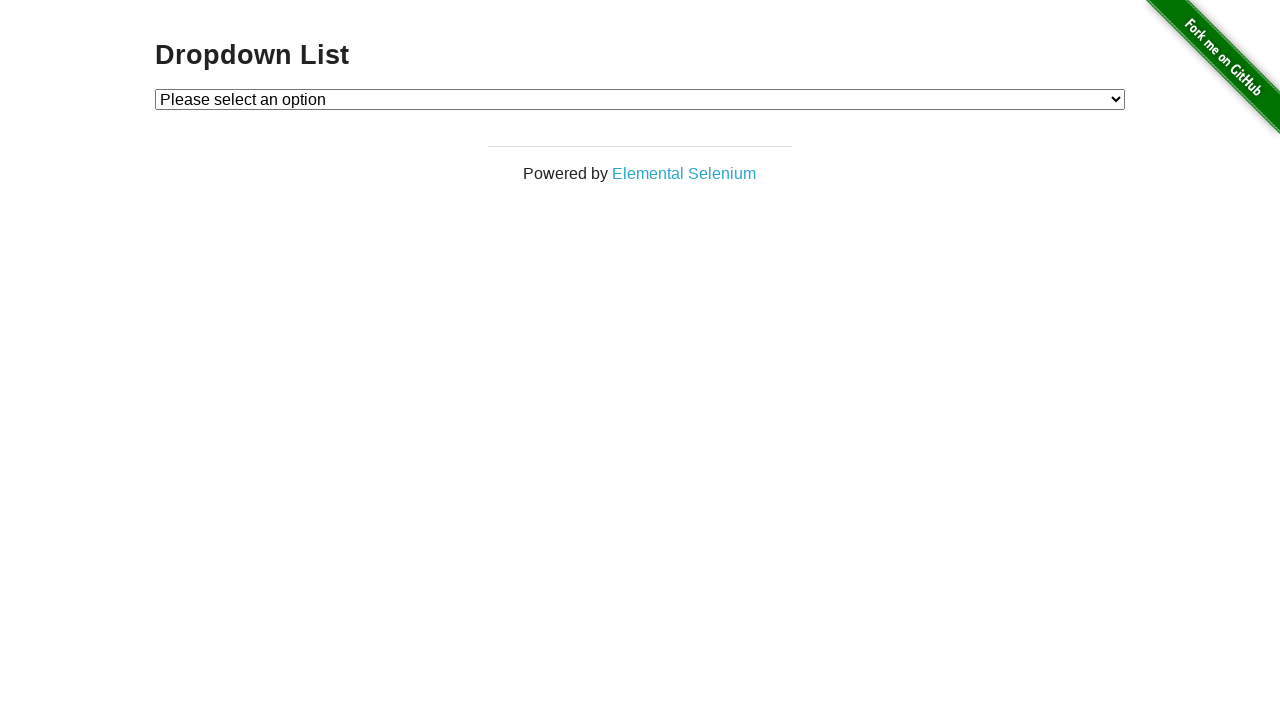

Selected Option 1 using visible text on #dropdown
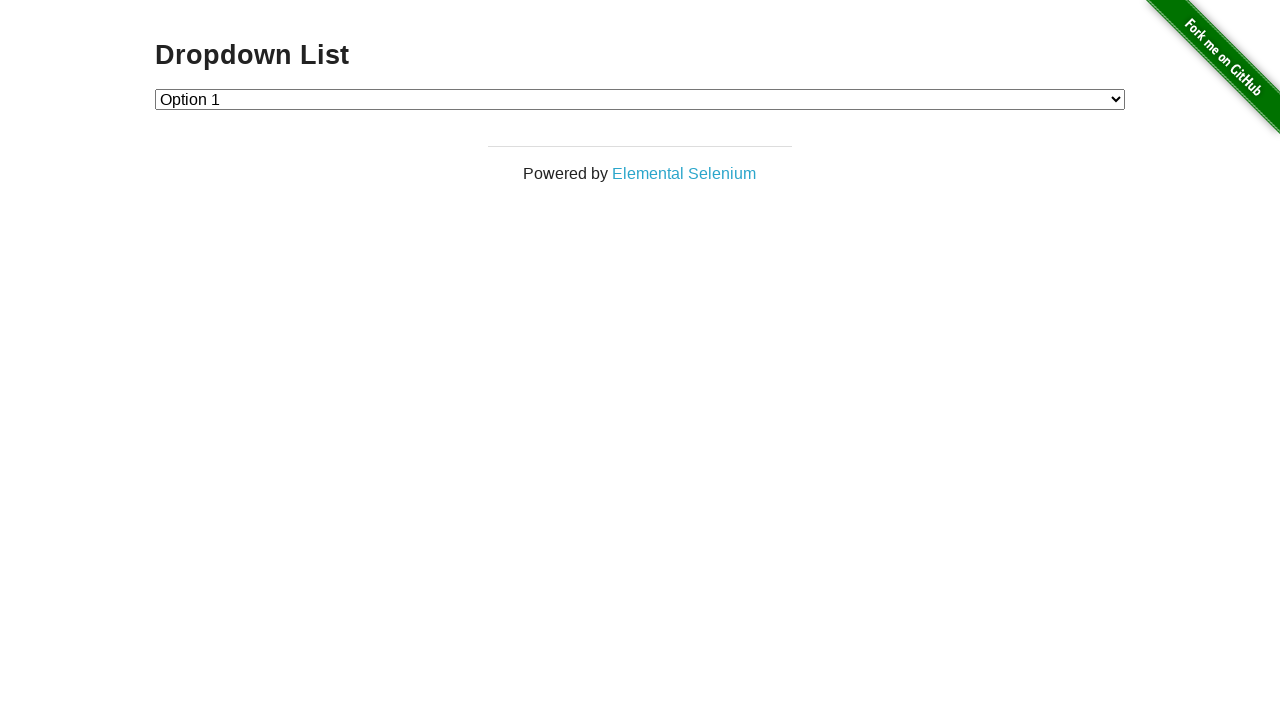

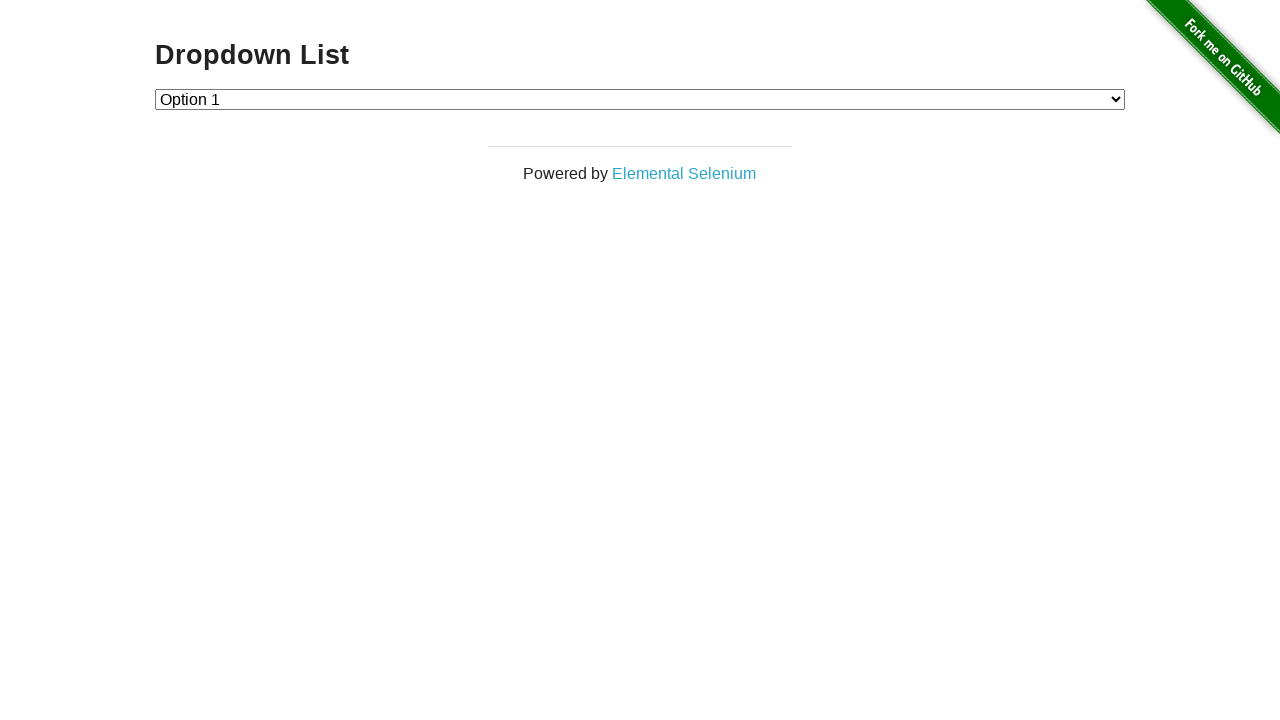